Tests JavaScript prompt alert handling by clicking a button to trigger a prompt, entering text into it, and accepting the alert.

Starting URL: https://omayo.blogspot.com/

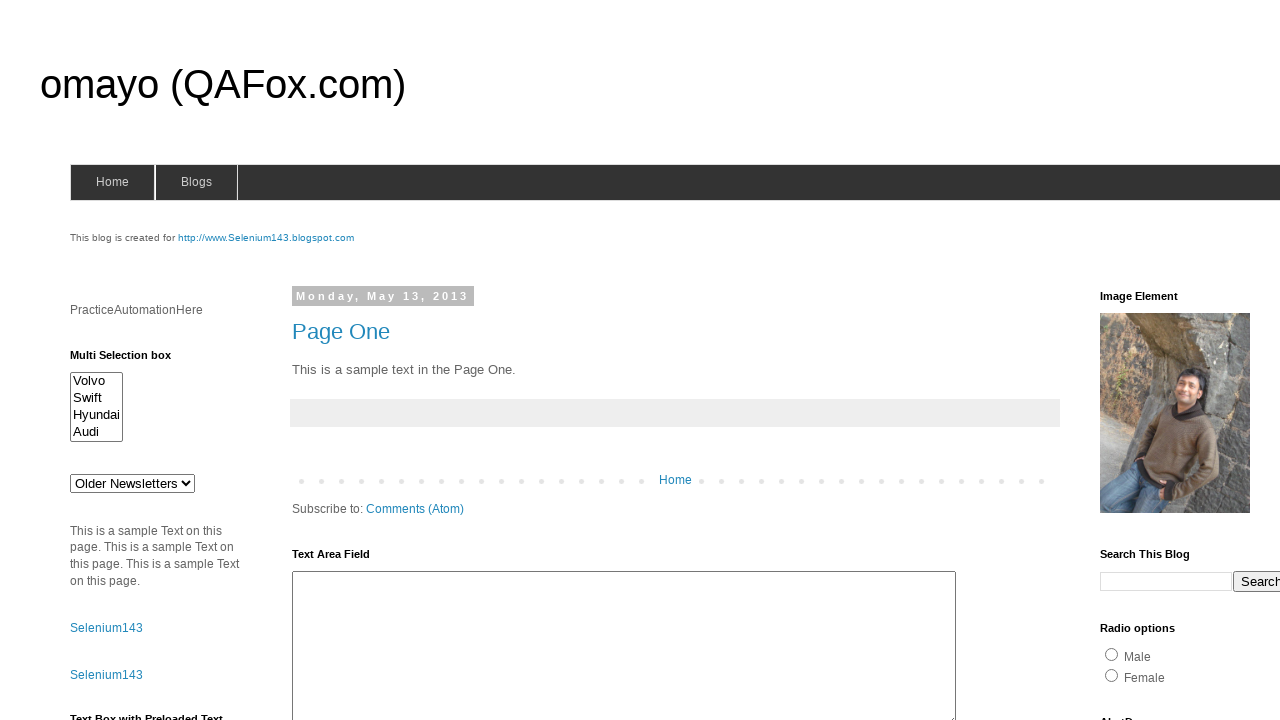

Clicked prompt button to trigger alert at (1140, 361) on #prompt
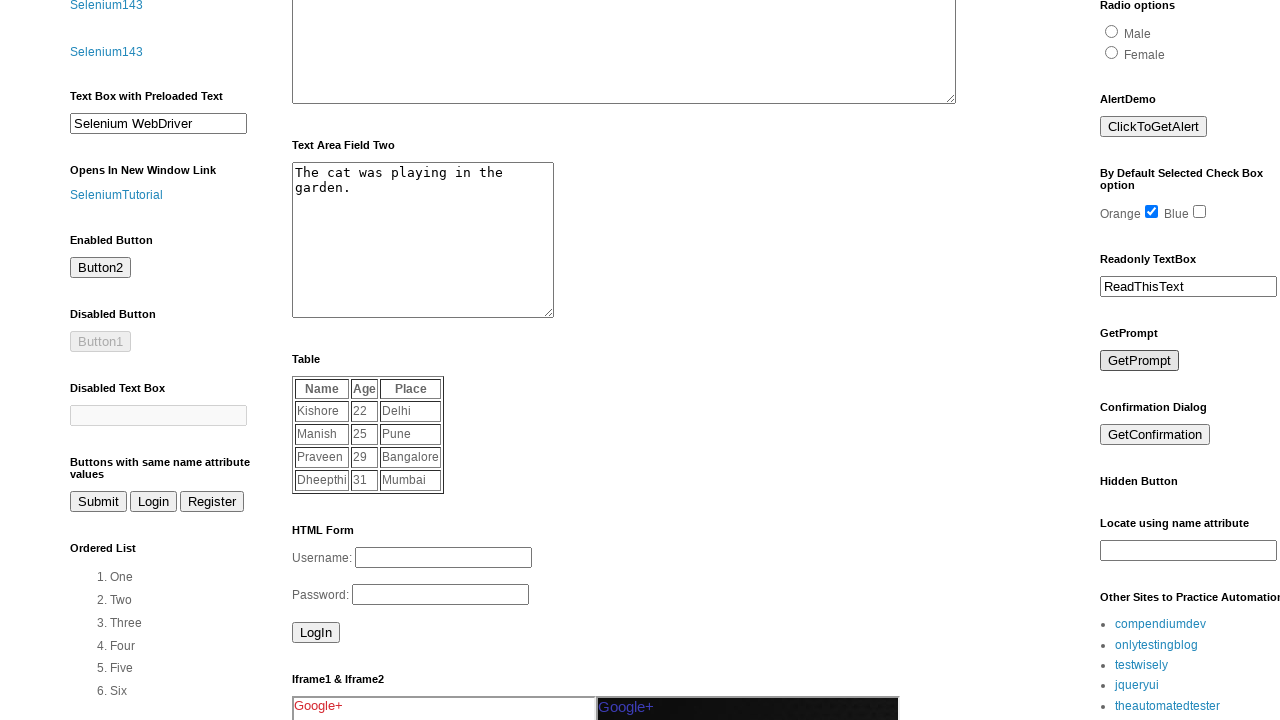

Set up dialog event handler
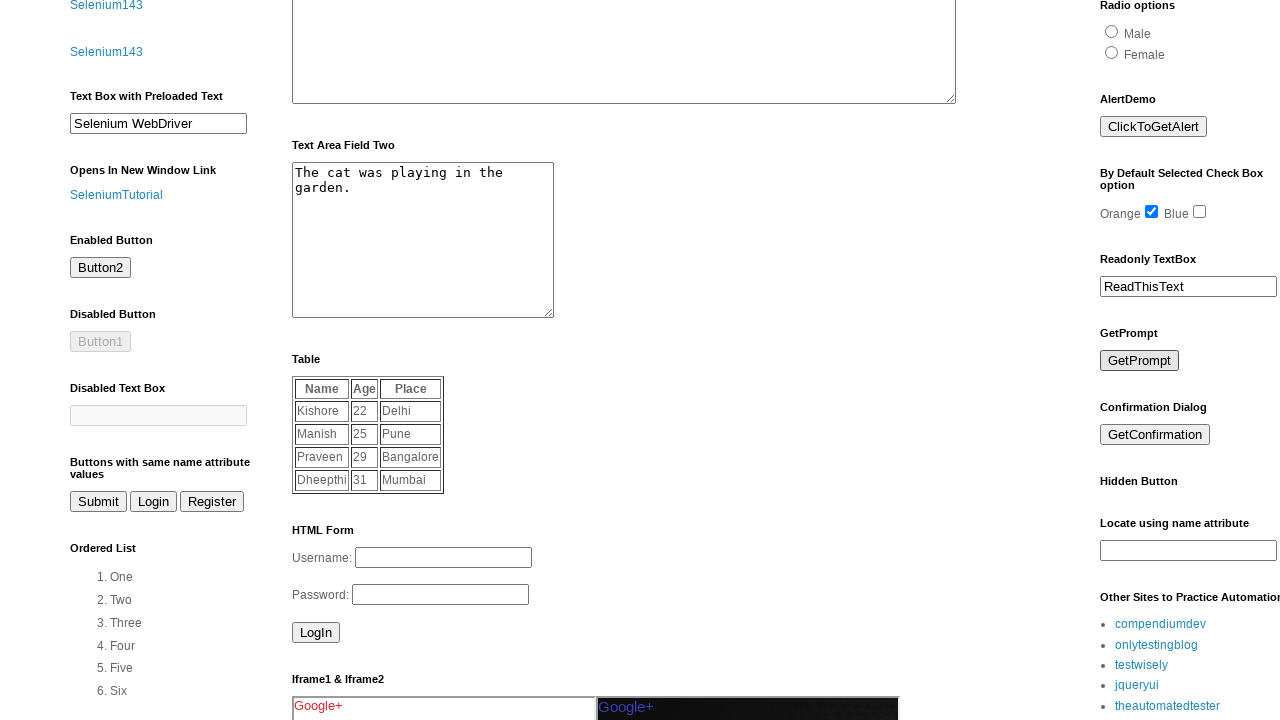

Clicked prompt button to trigger dialog with handler in place at (1140, 361) on #prompt
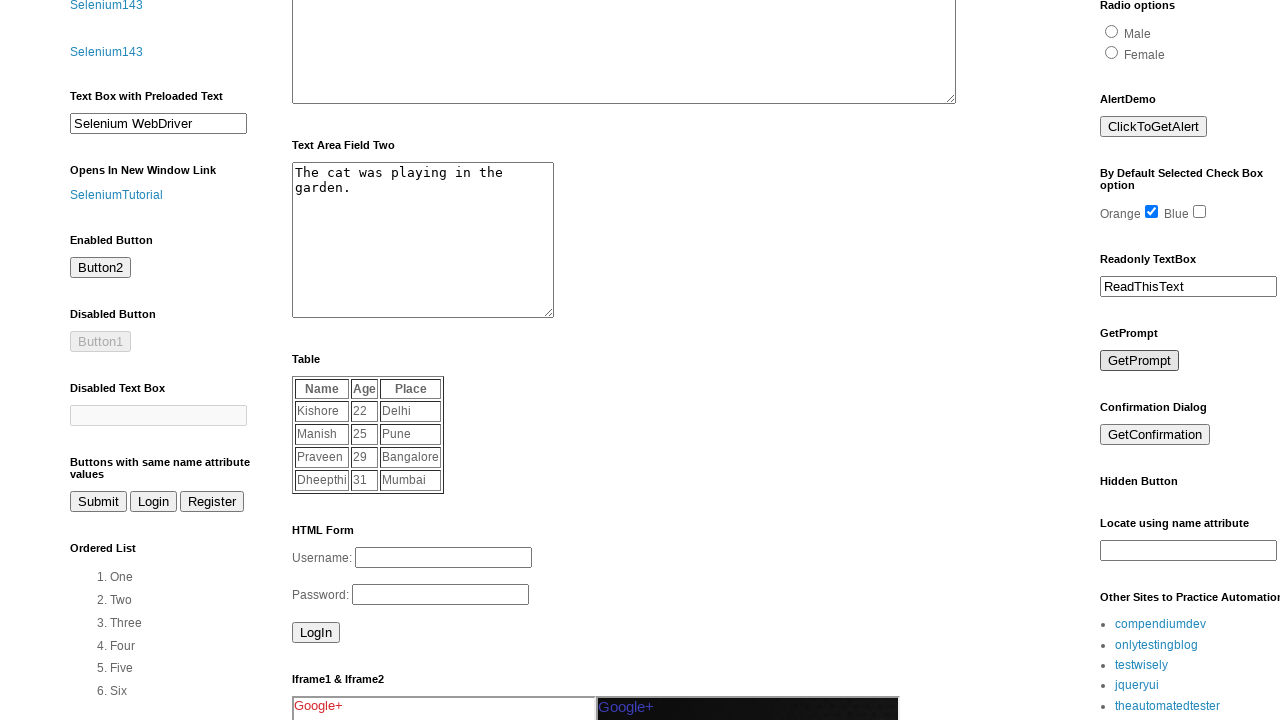

Waited for dialog interaction to complete
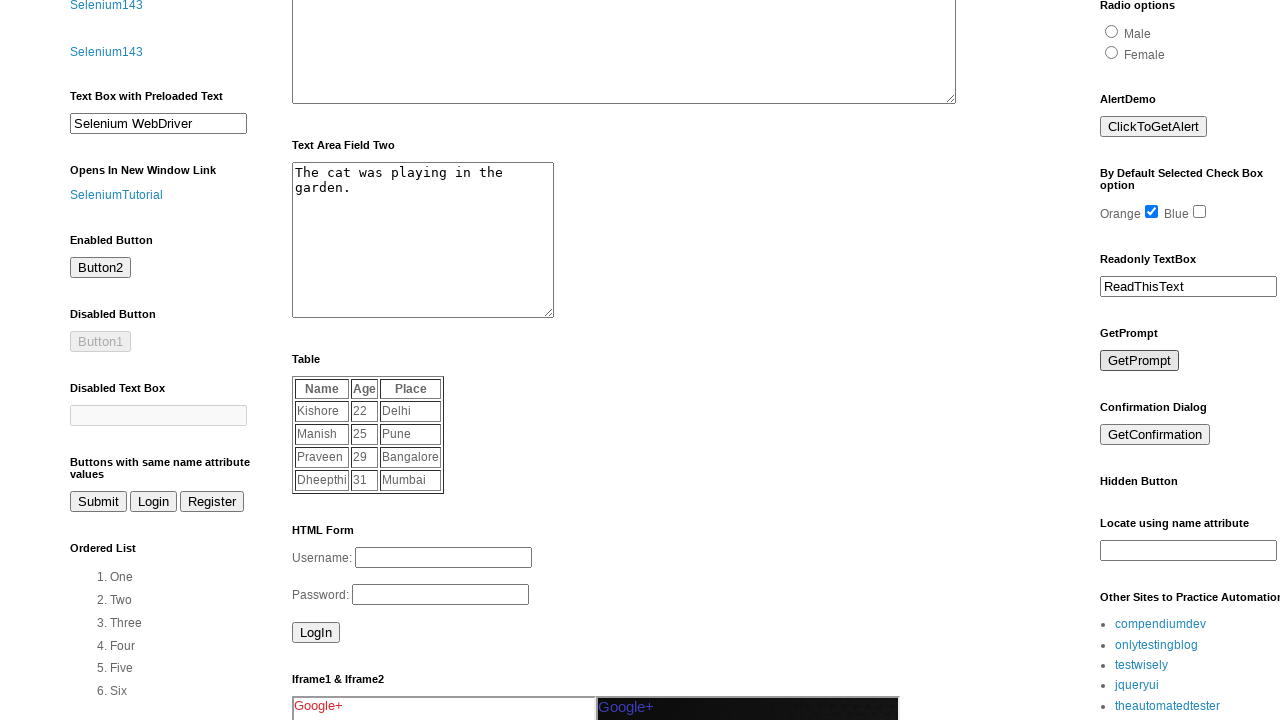

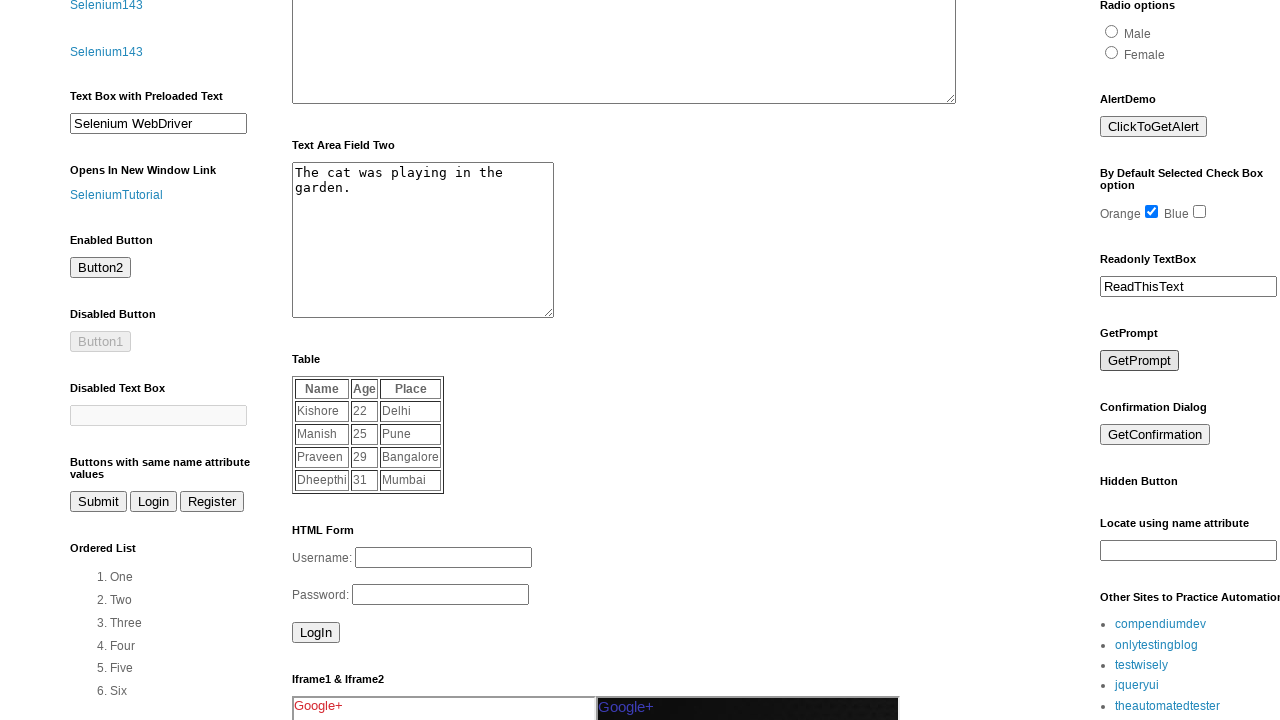